Tests key press detection by pressing the Escape key and verifying the result text displays the correct key

Starting URL: https://the-internet.herokuapp.com/key_presses

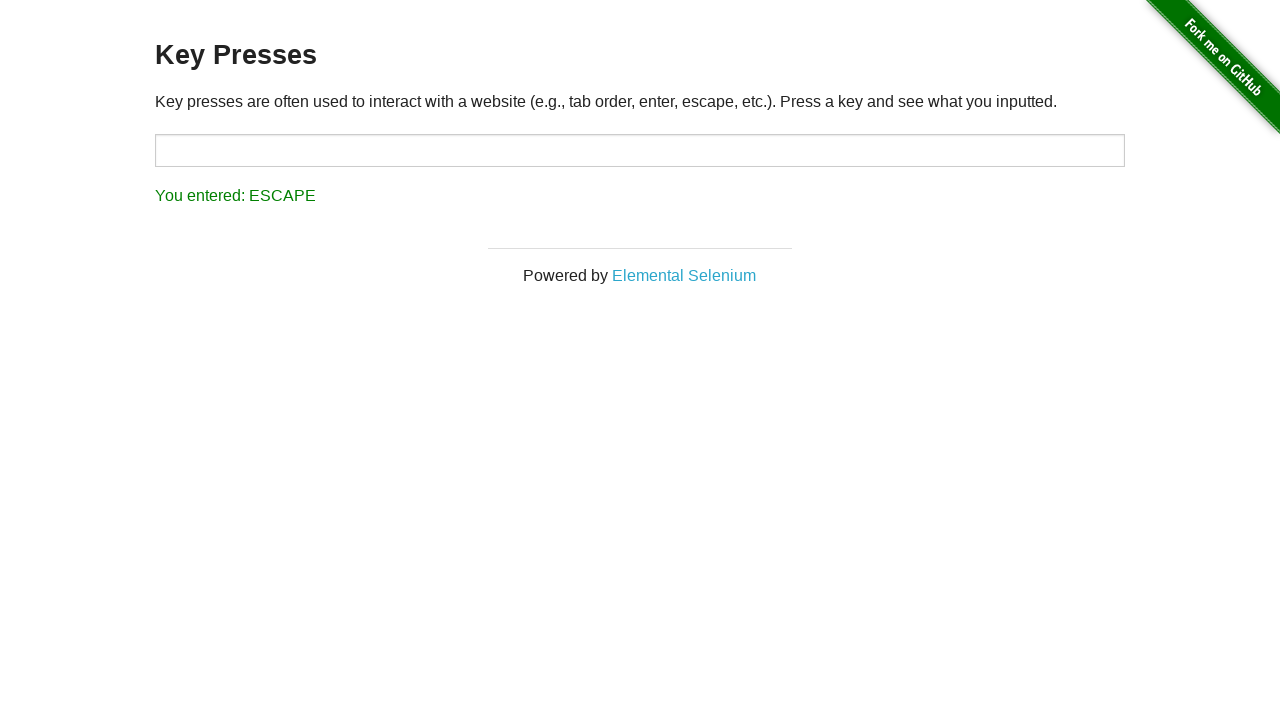

Navigated to key presses test page
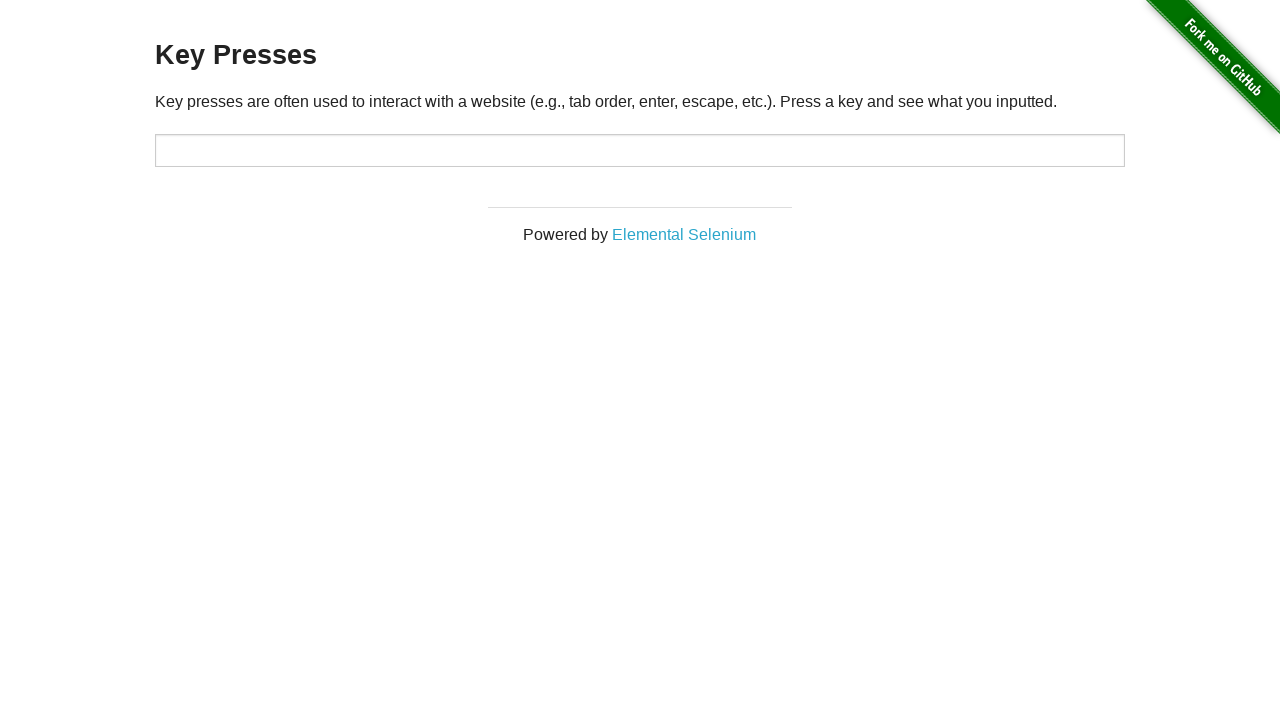

Pressed Escape key
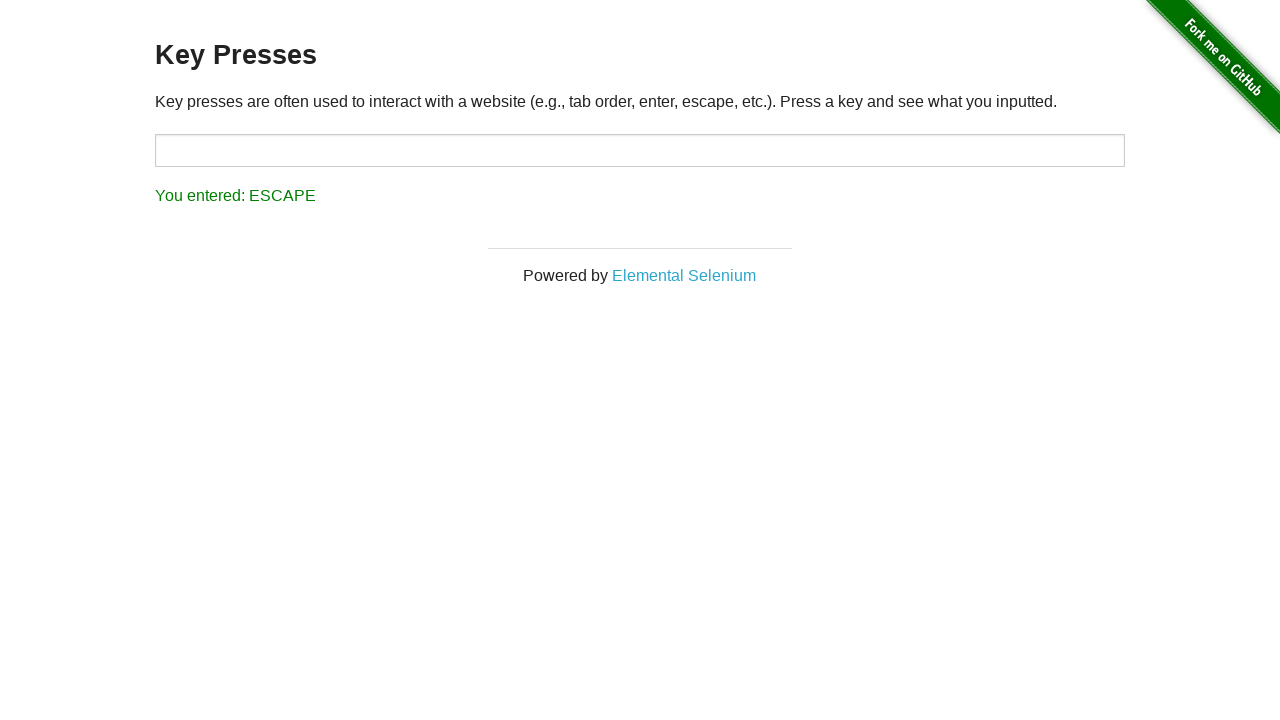

Retrieved result text from page
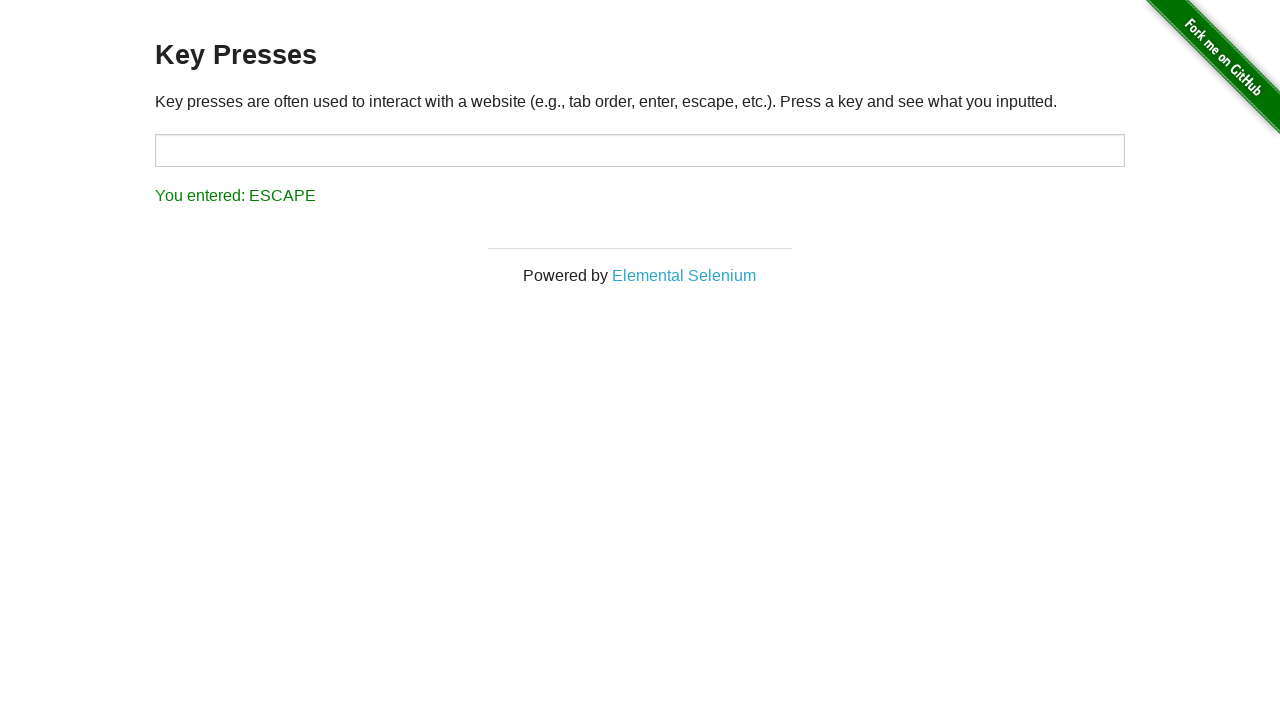

Verified result text displays 'You entered: ESCAPE'
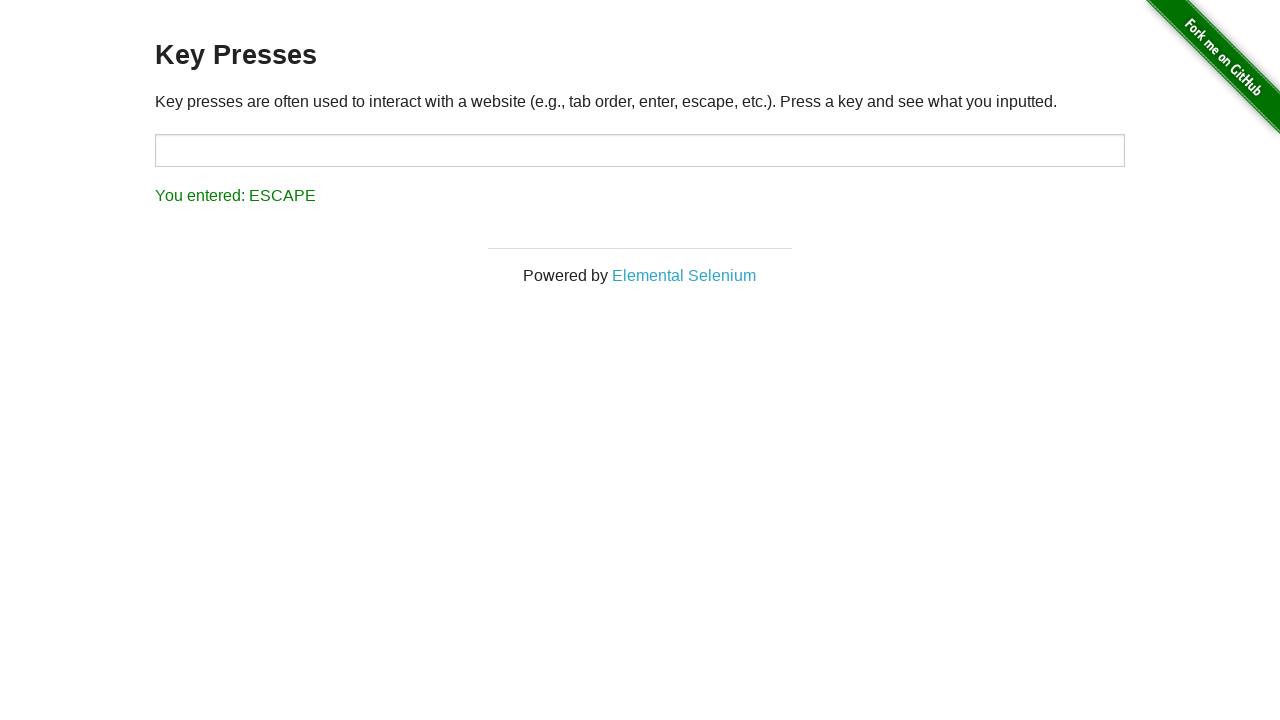

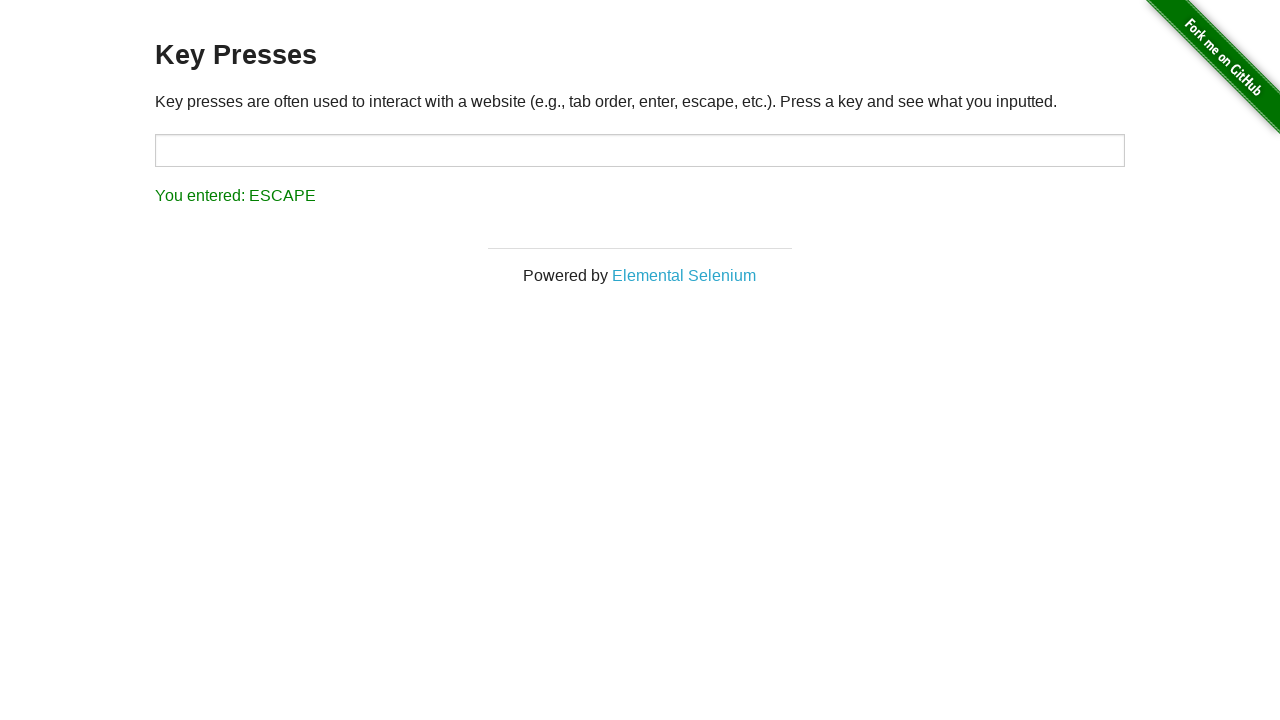